Tests that clicking save changes on a modal closes it and shows the correct message

Starting URL: https://bonigarcia.dev/selenium-webdriver-java/

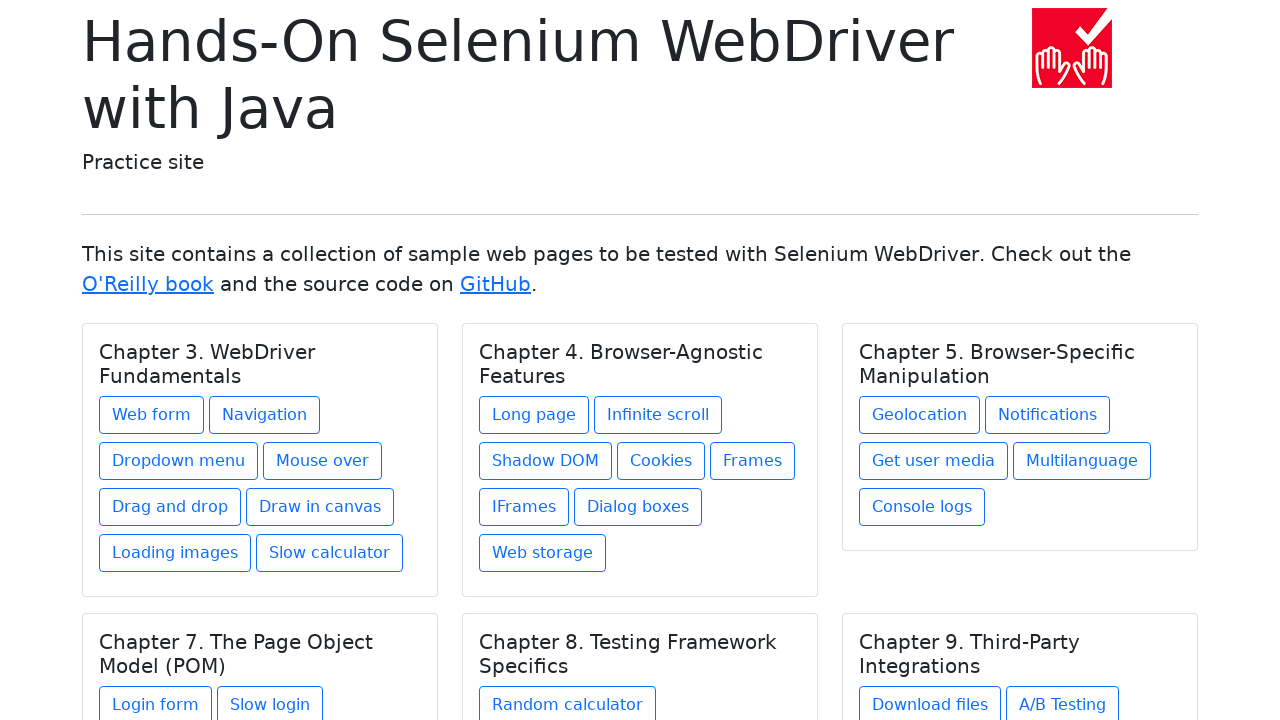

Clicked on Dialog Boxes link at (638, 507) on a[href='dialog-boxes.html']
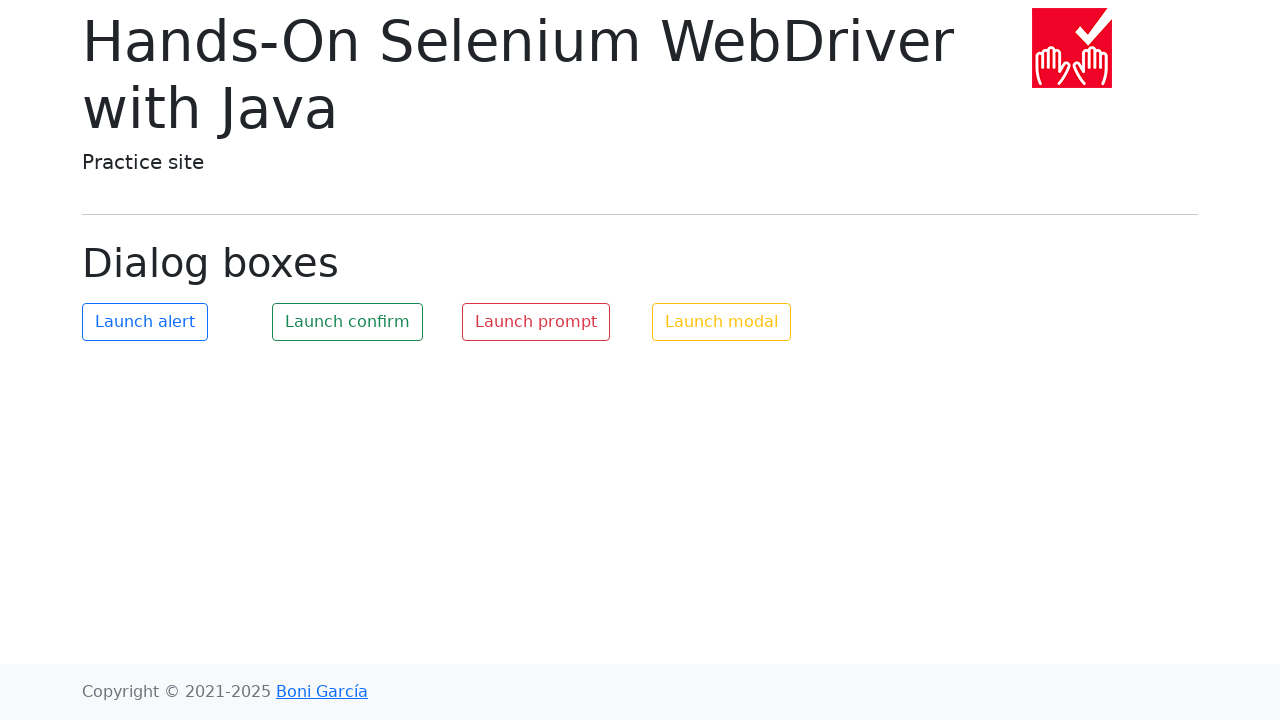

Clicked Launch Modal button at (722, 322) on #my-modal
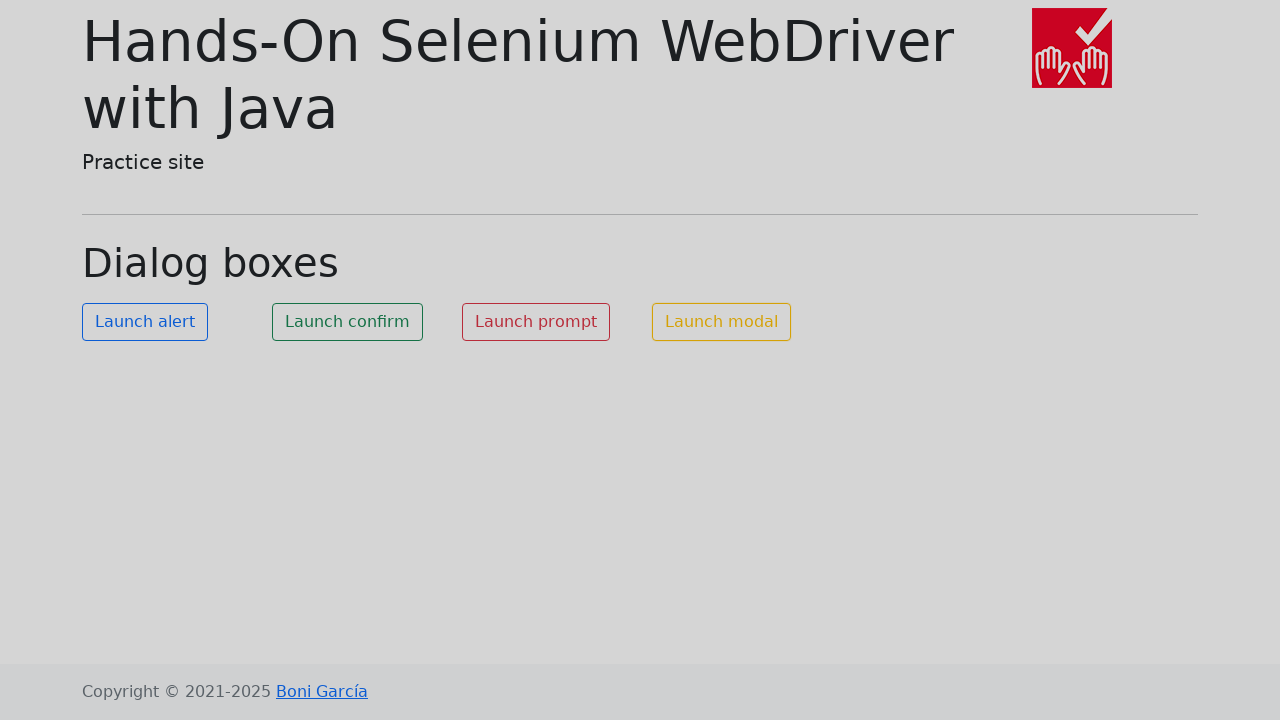

Modal dialog appeared and is visible
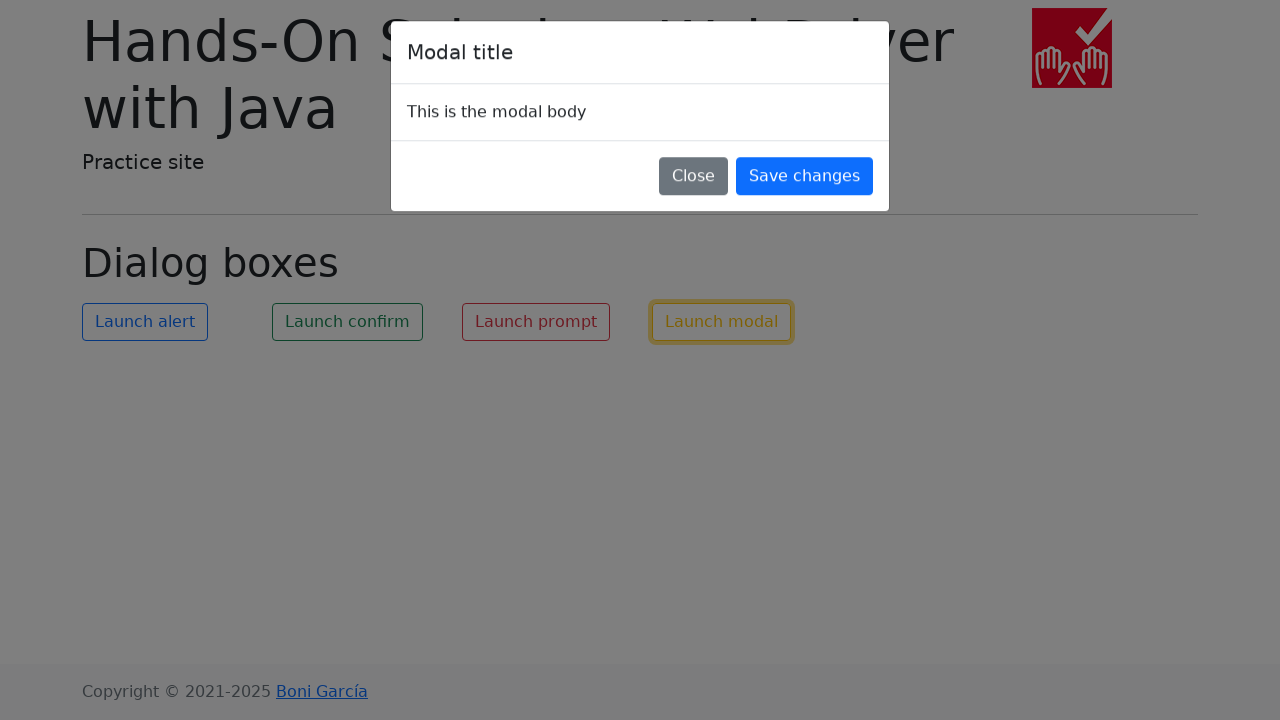

Clicked Save Changes button on modal at (804, 184) on button.btn-primary
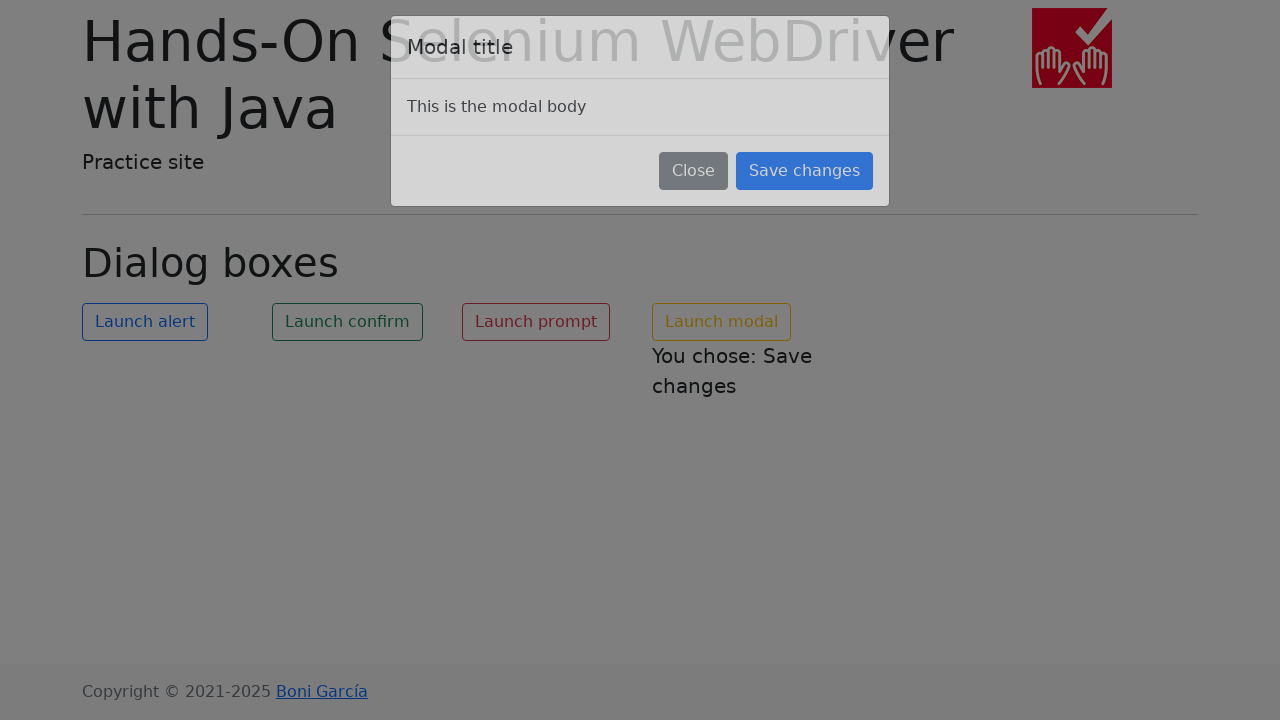

Modal closed and result message appeared
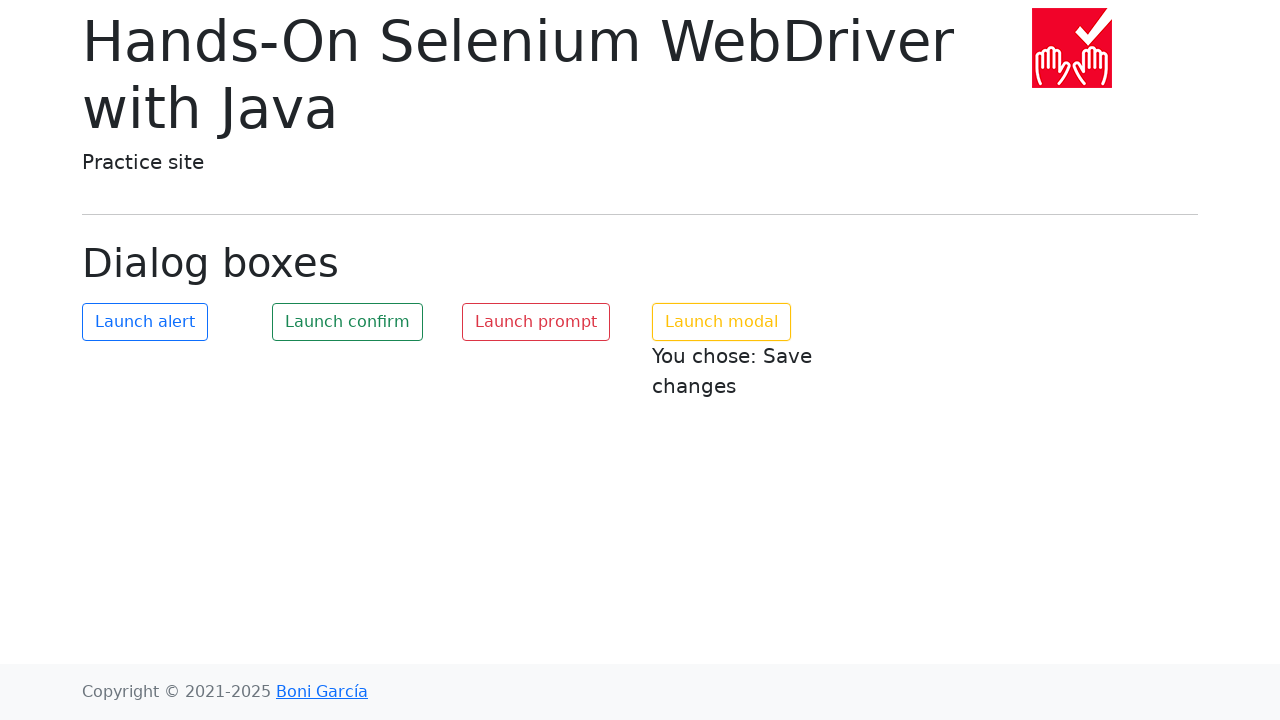

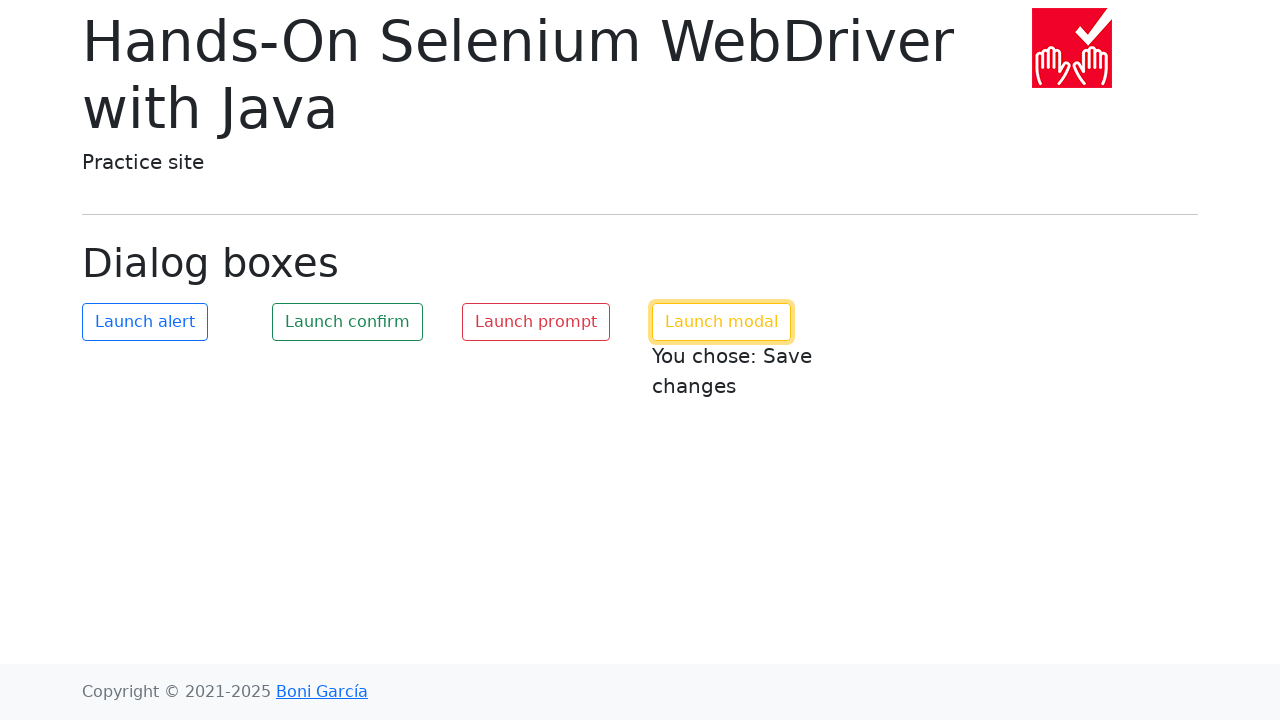